Tests login functionality and verifies element properties like text, attributes, and CSS values after successful login

Starting URL: http://the-internet.herokuapp.com/login

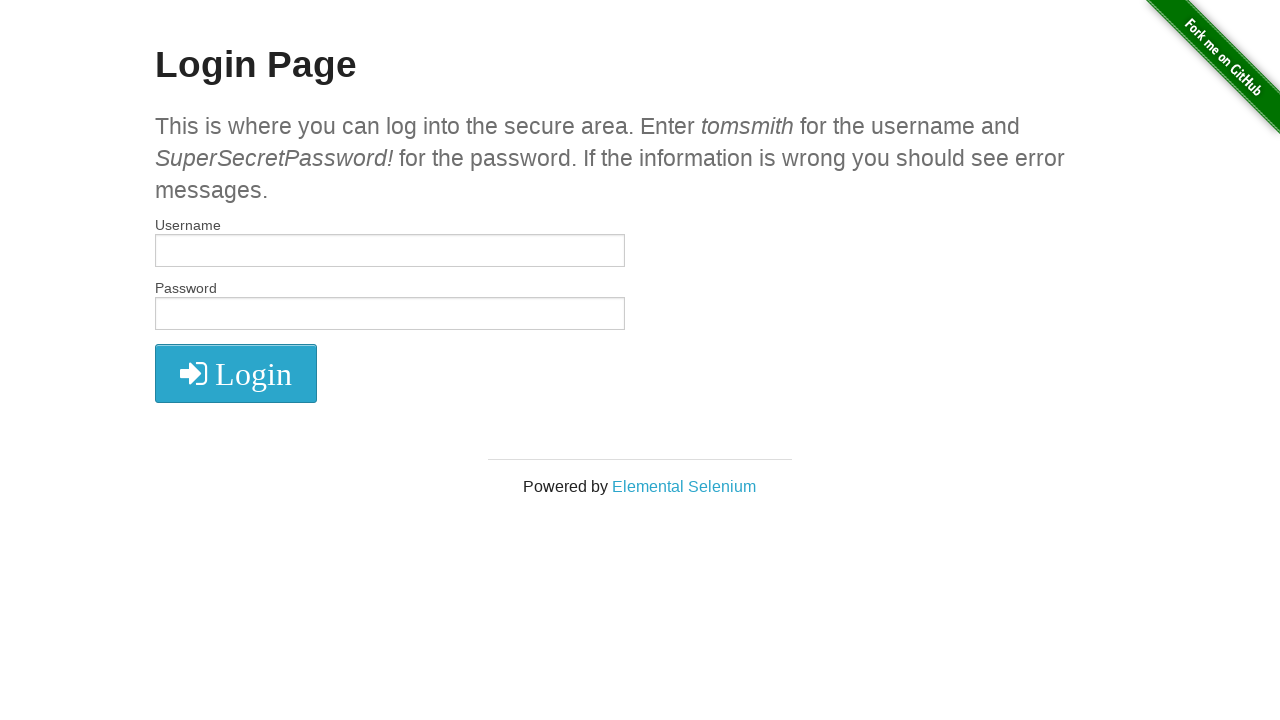

Filled username field with 'tomsmith' on input[id='username']
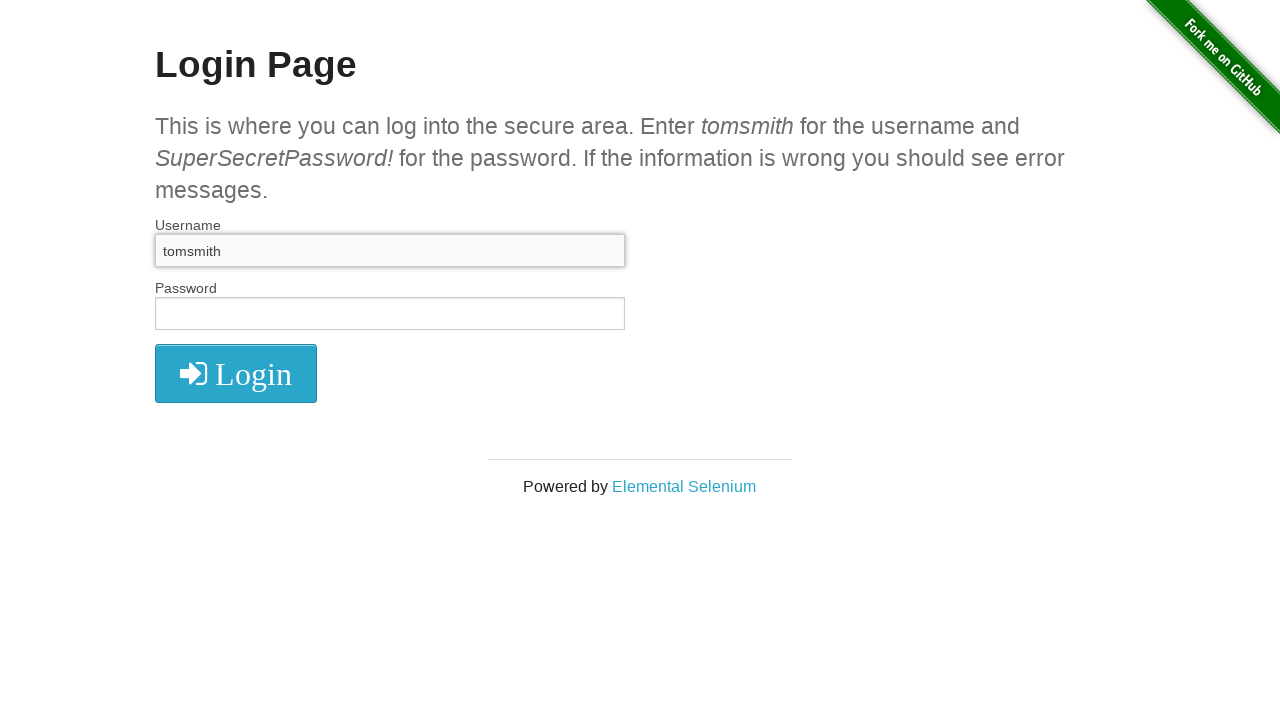

Filled password field with 'SuperSecretPassword!' on input[id='password']
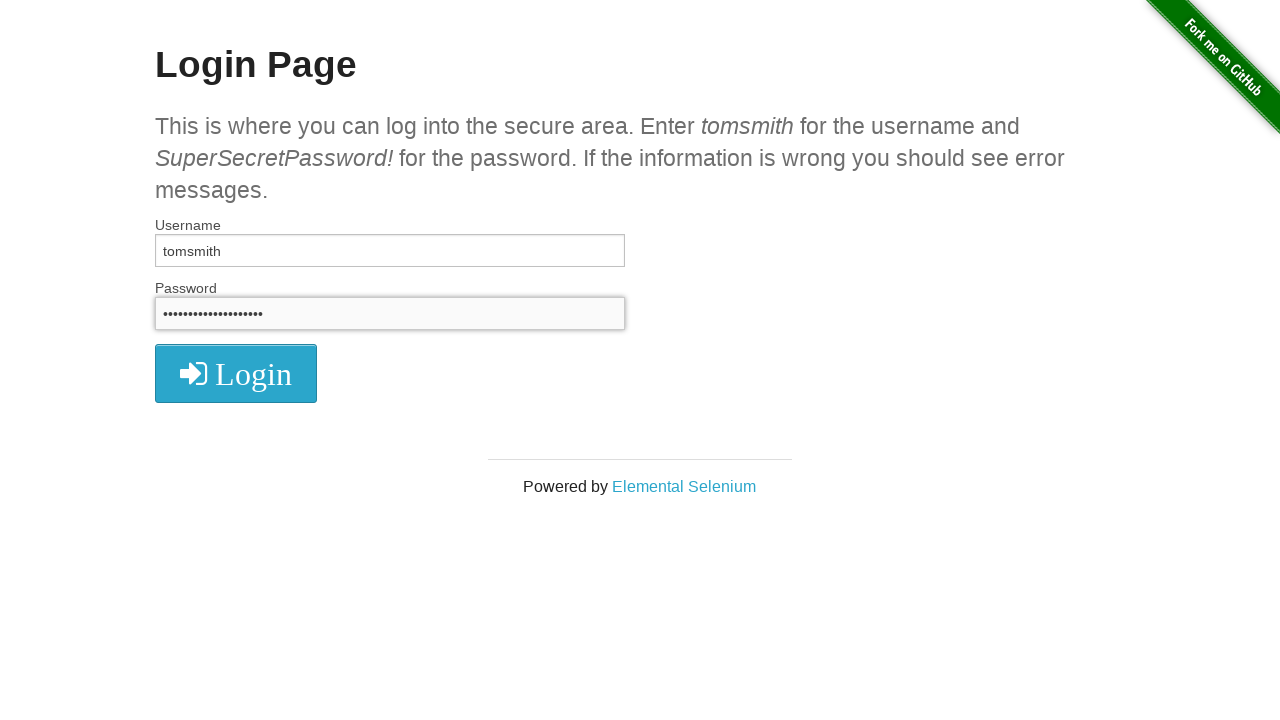

Submitted login form by pressing Enter on input[id='password']
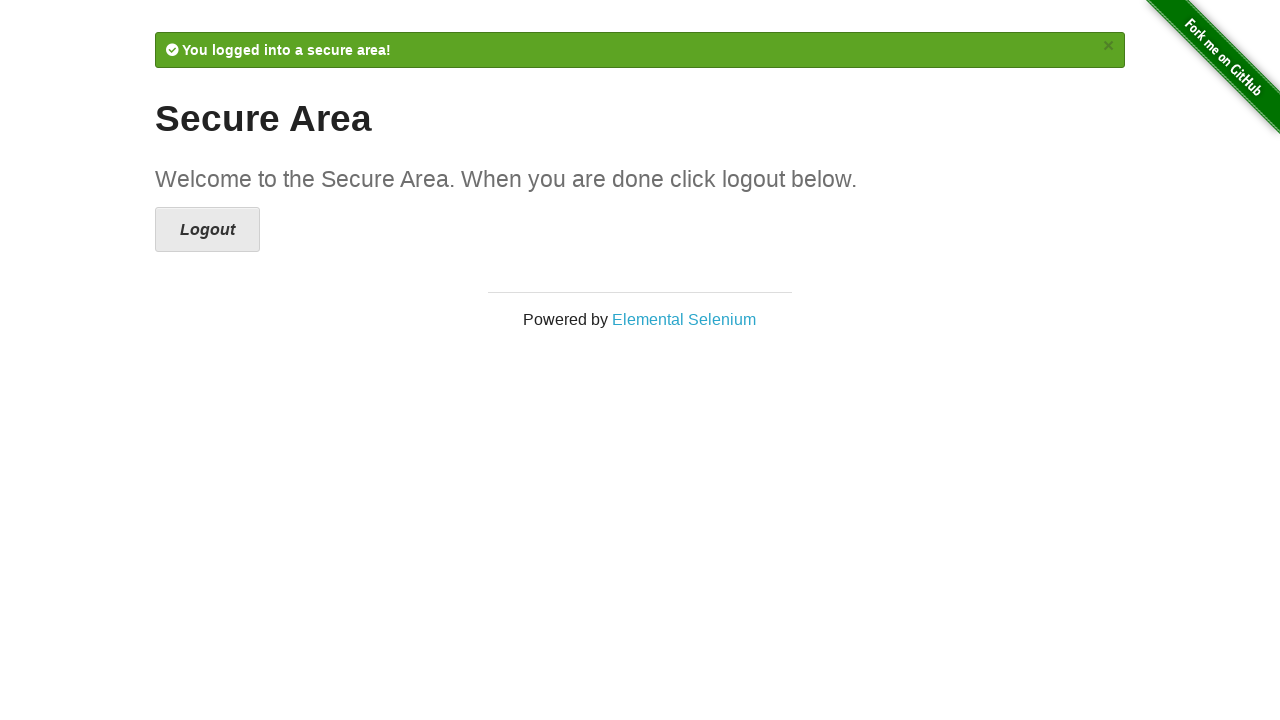

Success message element loaded
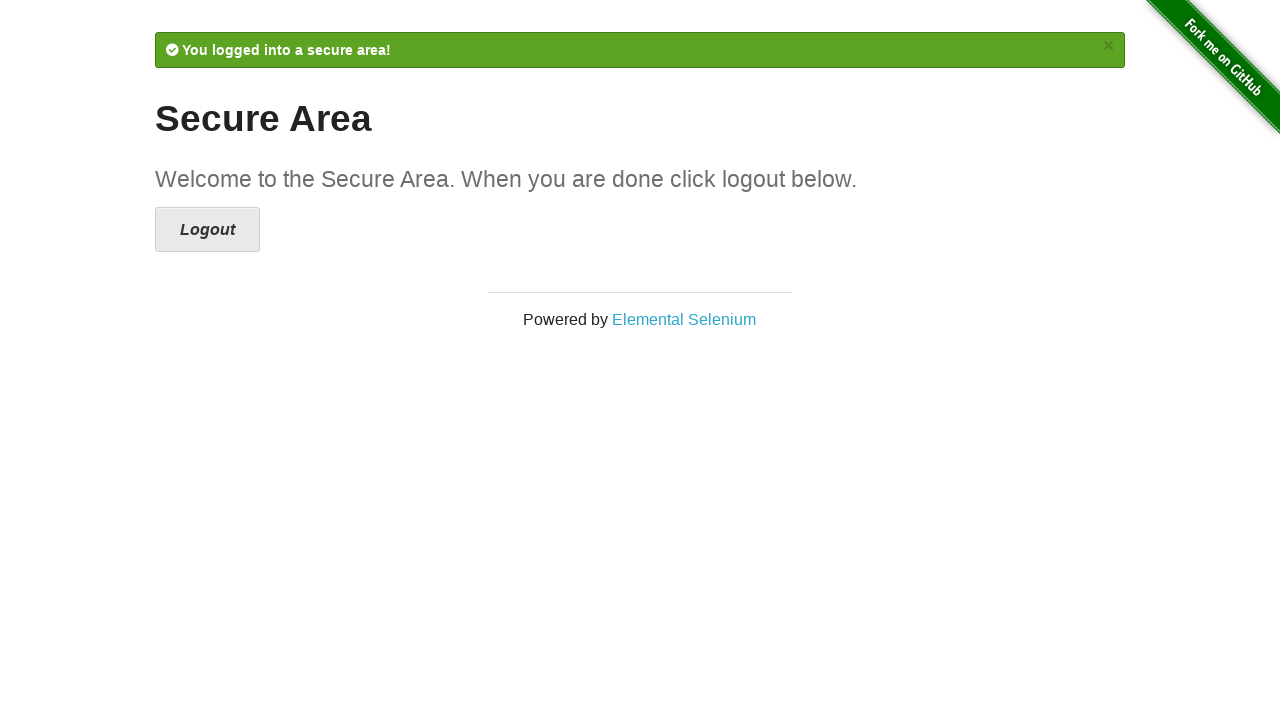

Retrieved success message text: ' You logged into a secure area!
×'
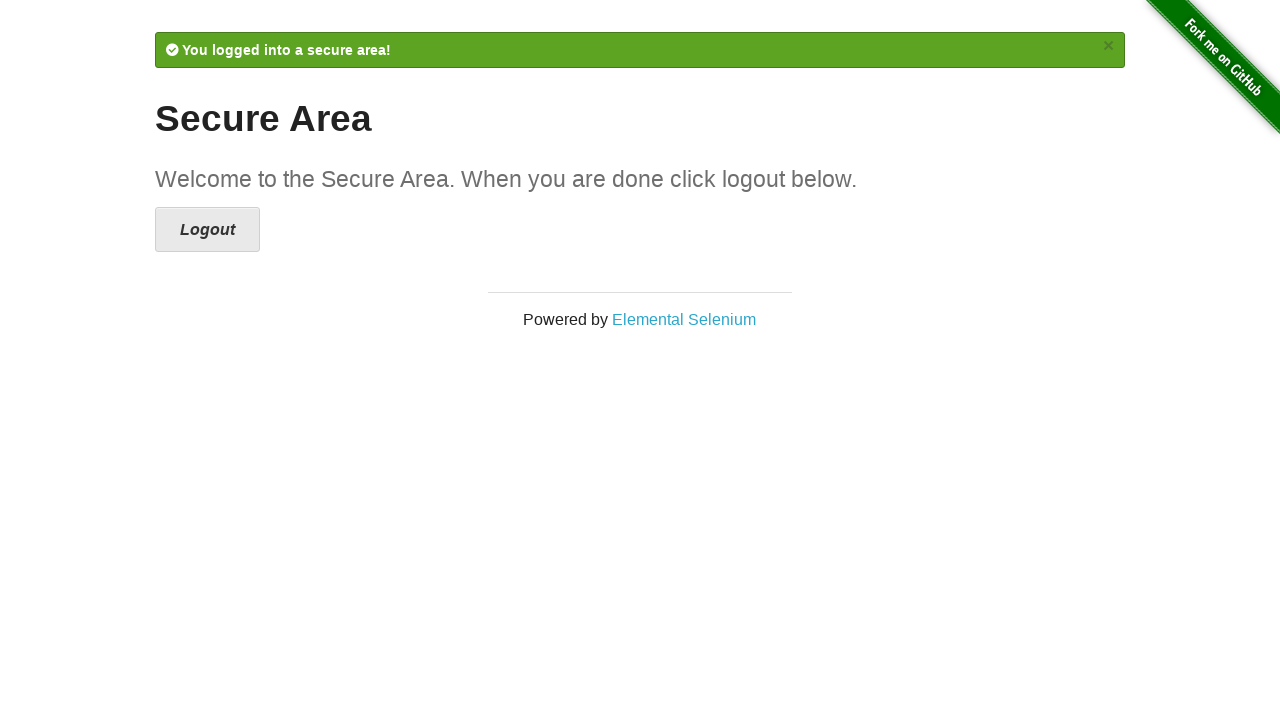

Retrieved href attribute: 'http://elementalselenium.com/'
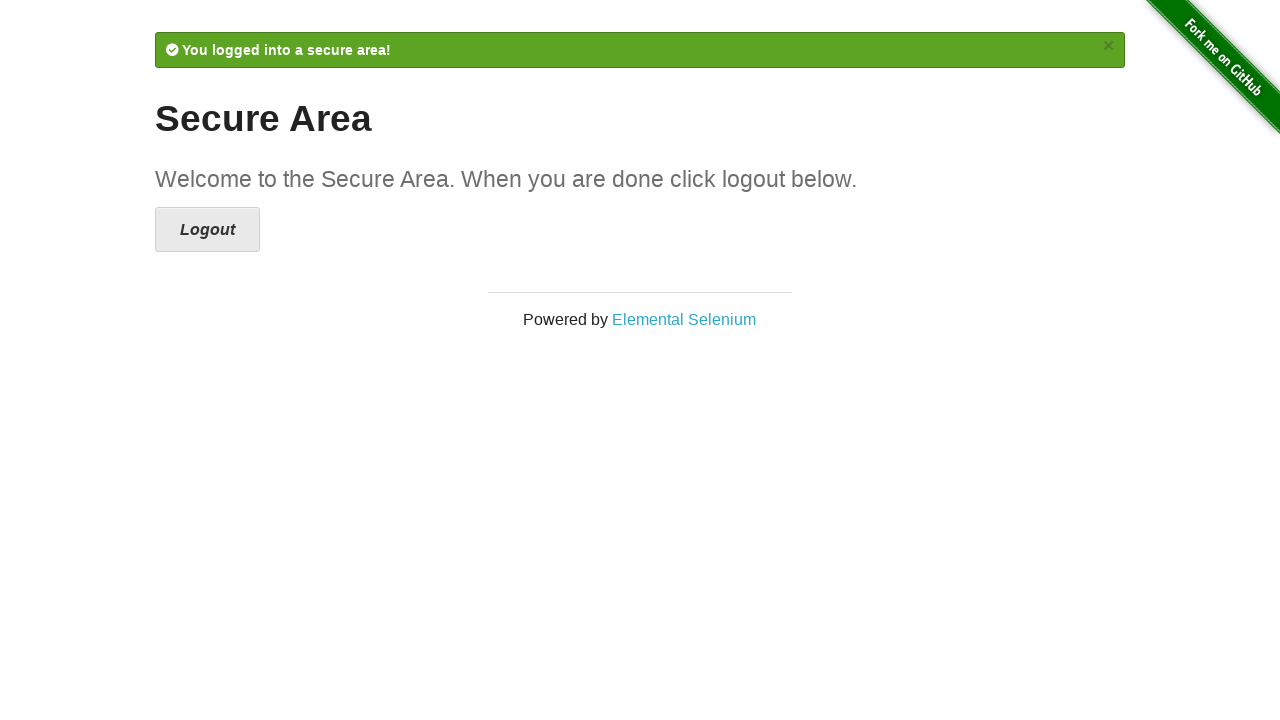

Retrieved background color CSS value: 'rgb(93, 164, 35)'
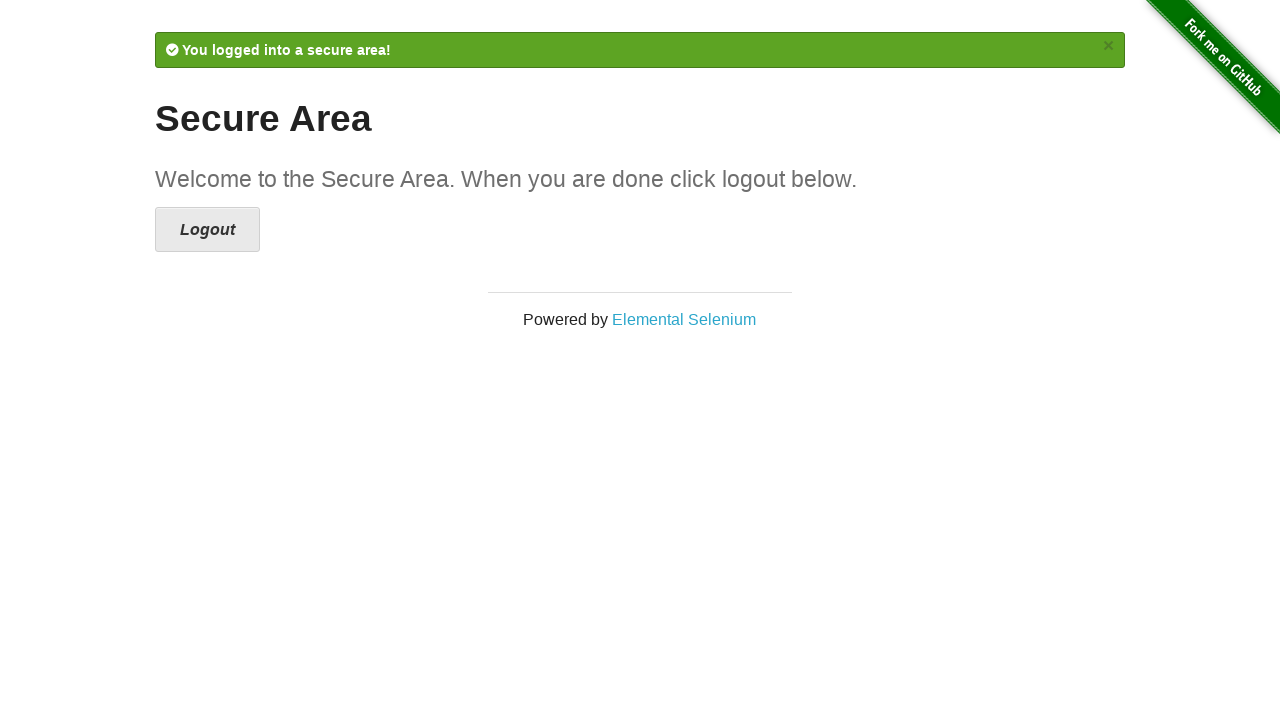

Retrieved text color CSS value: 'rgb(255, 255, 255)'
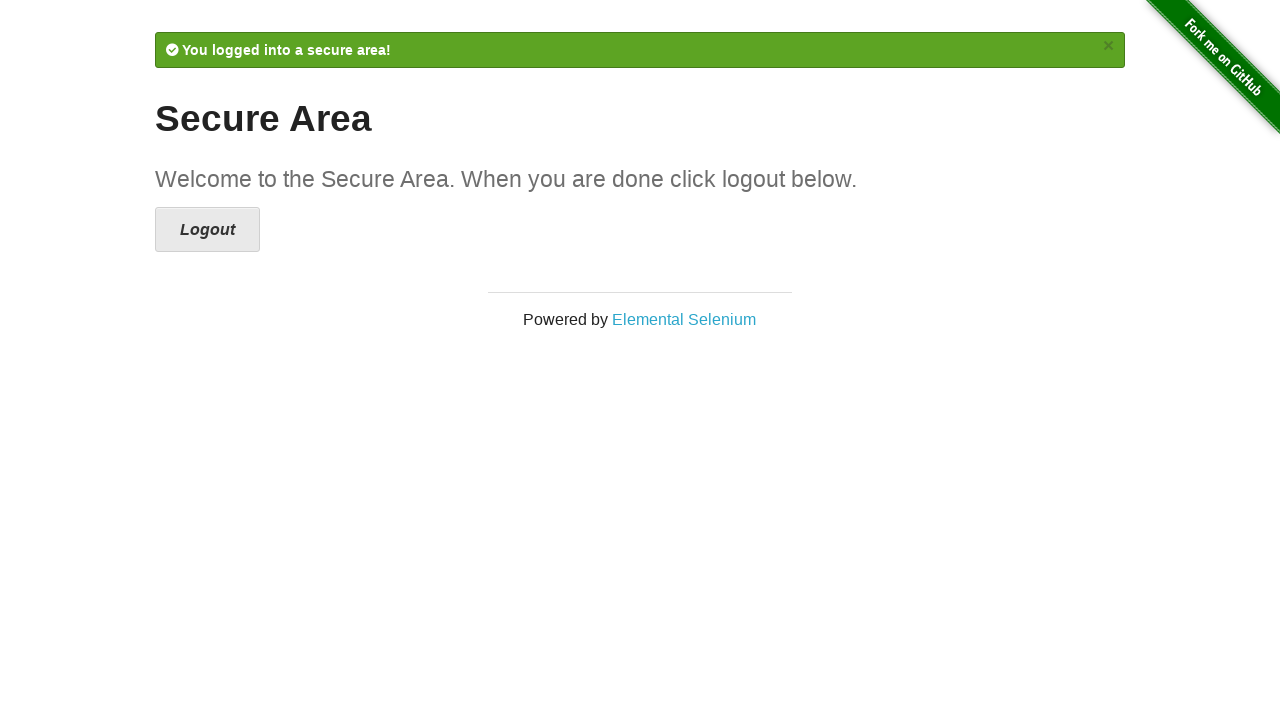

Verified success message contains 'You logged into a secure area'
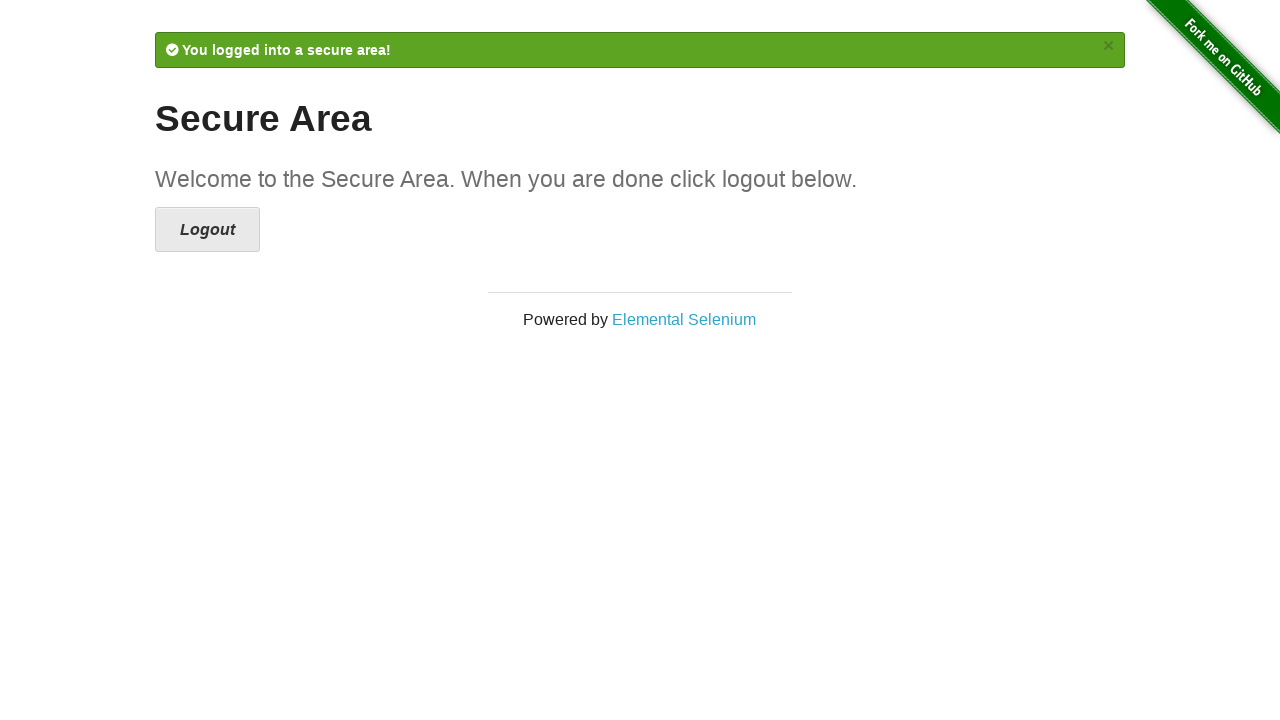

Verified href link contains 'http://elementalselenium.com/'
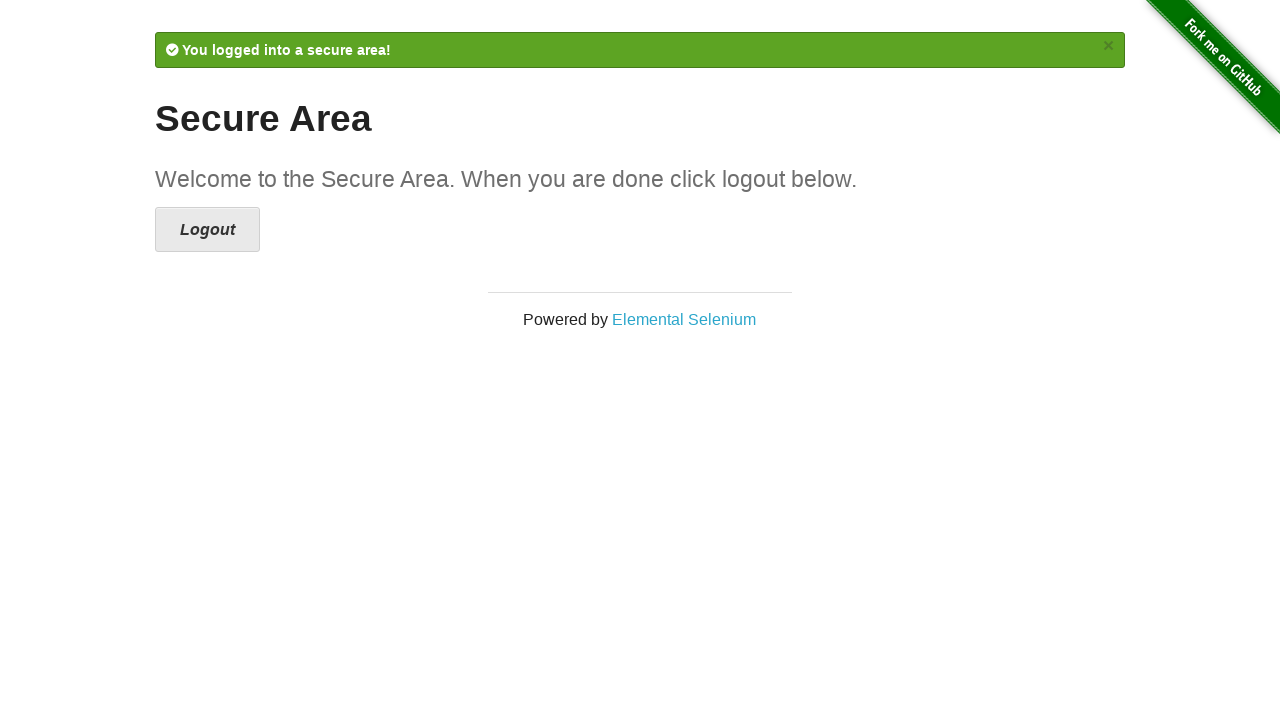

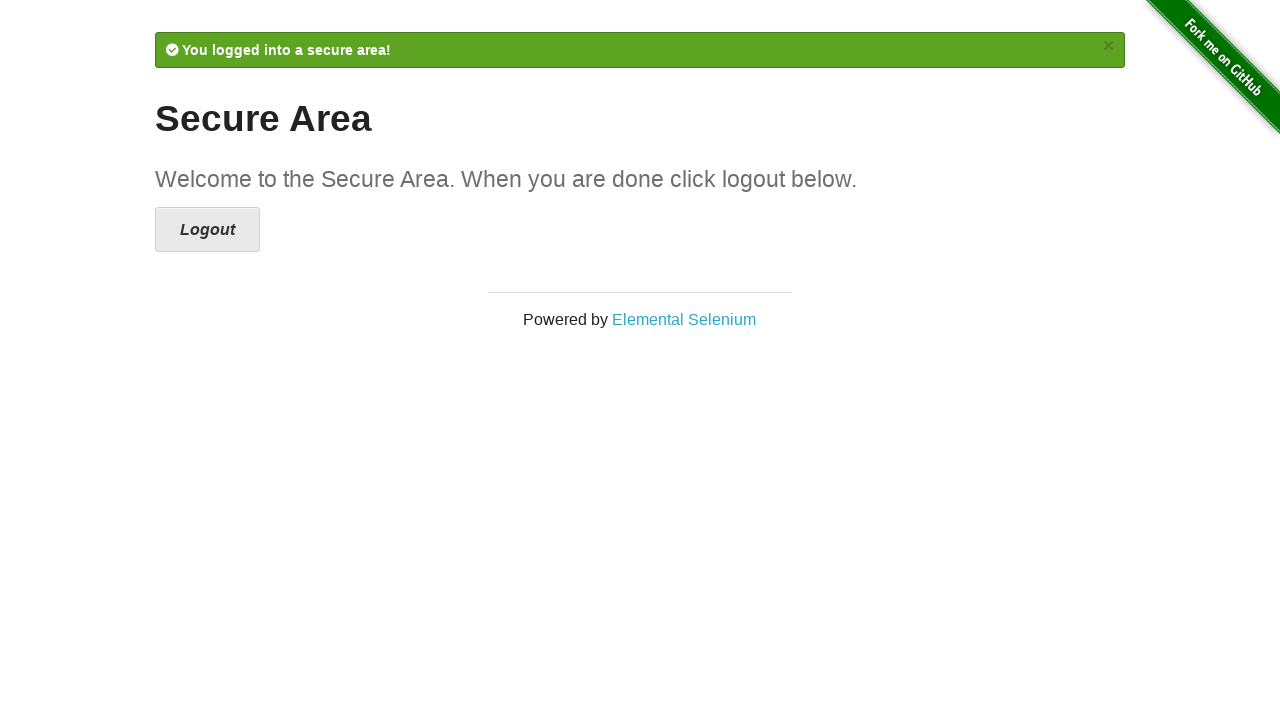